Verifies that the Log In button on NextBaseCRM login page has the correct text by checking its value attribute

Starting URL: https://login1.nextbasecrm.com/

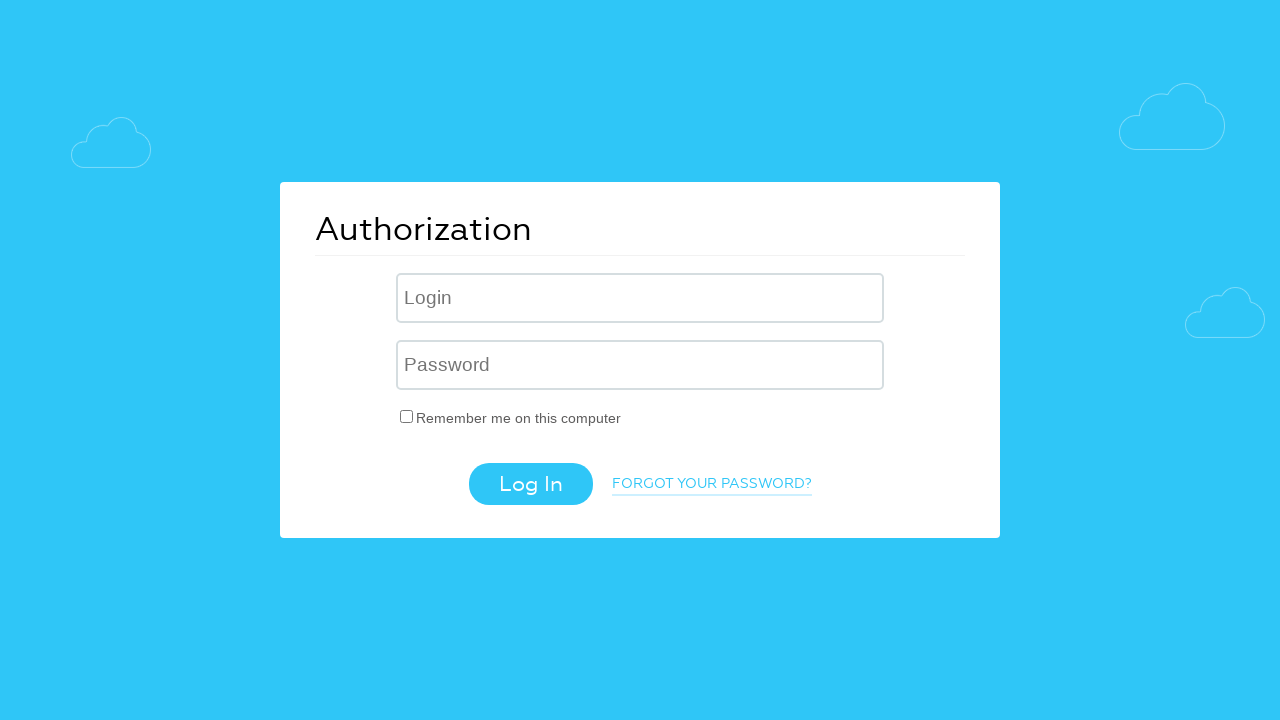

Located Log In button using CSS selector
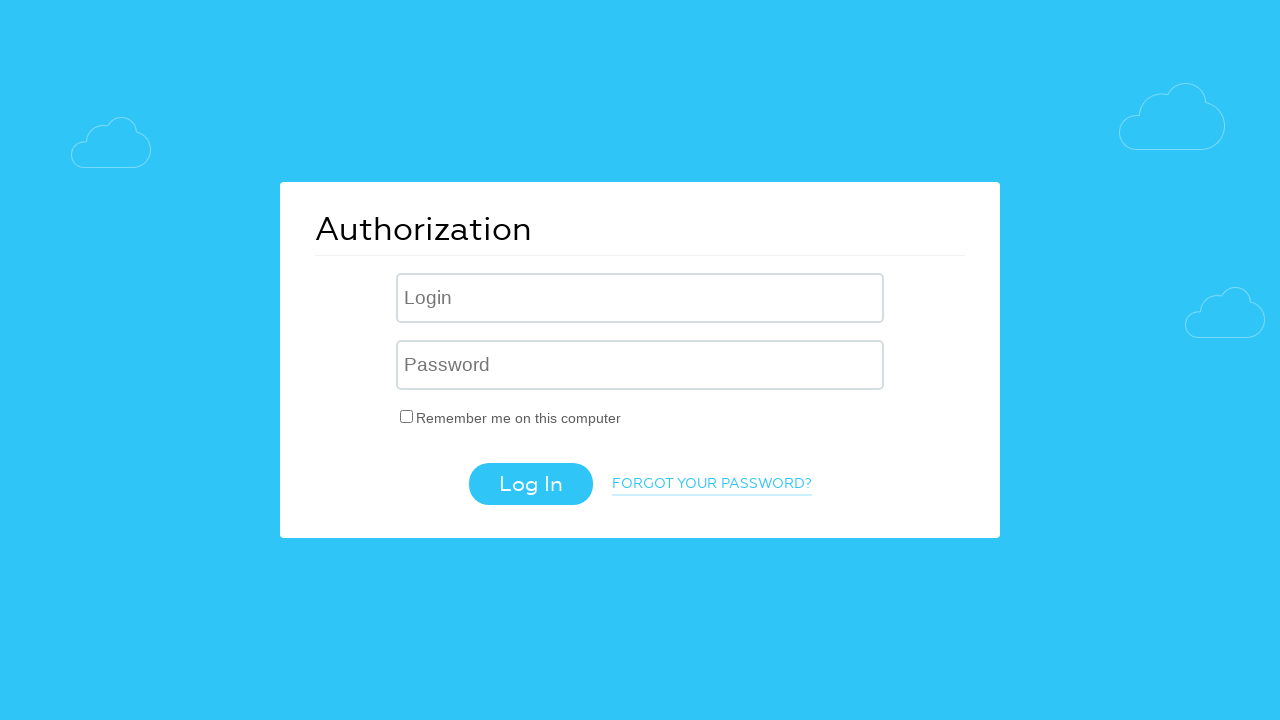

Retrieved value attribute from Log In button
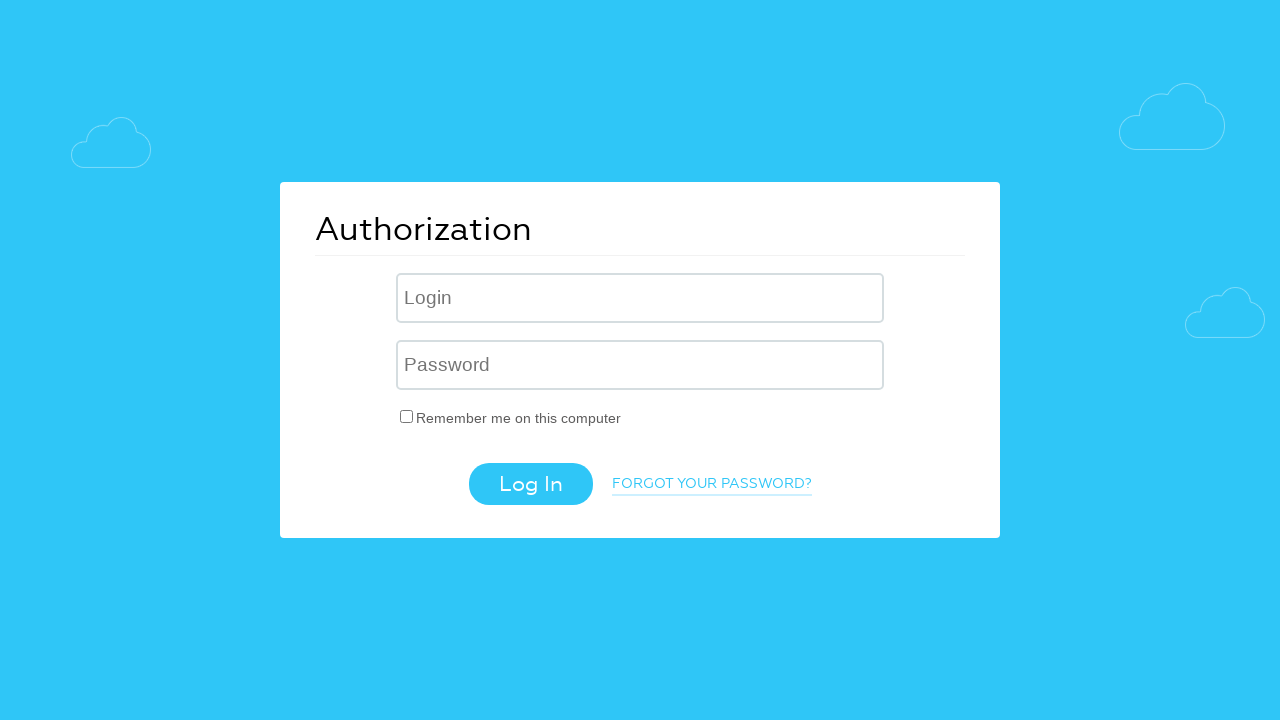

Verified Log In button has correct text 'Log In'
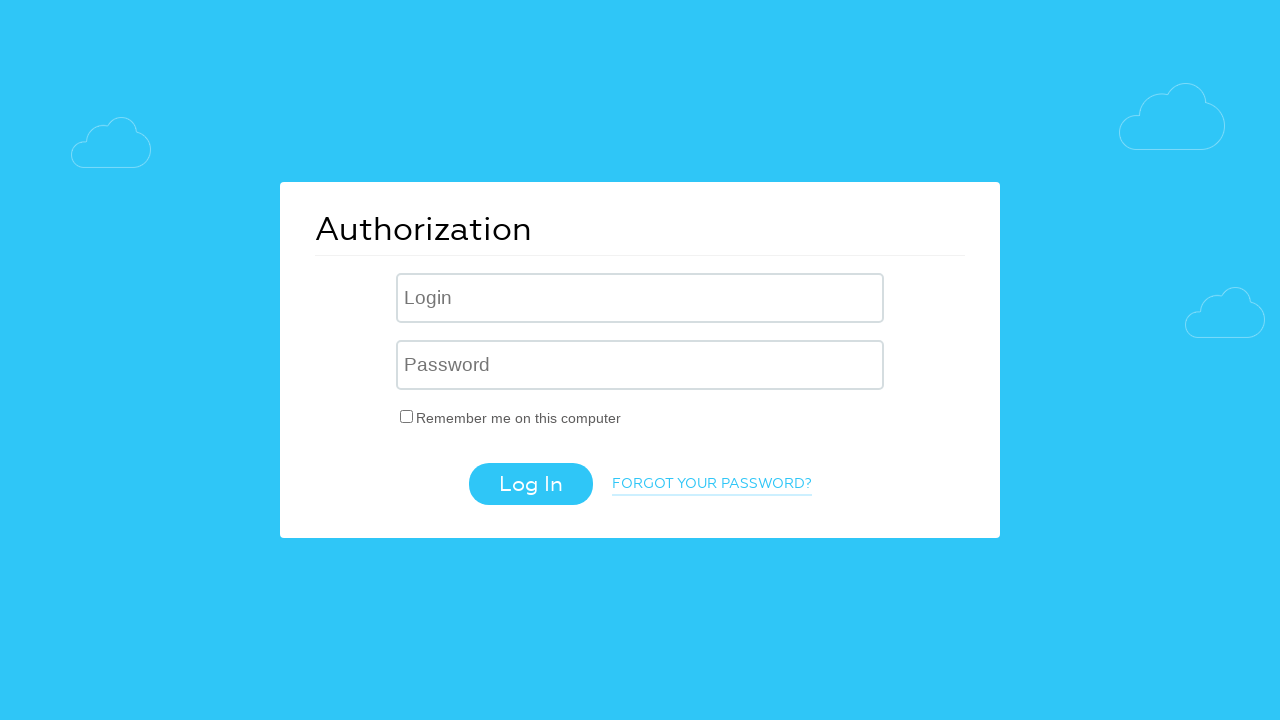

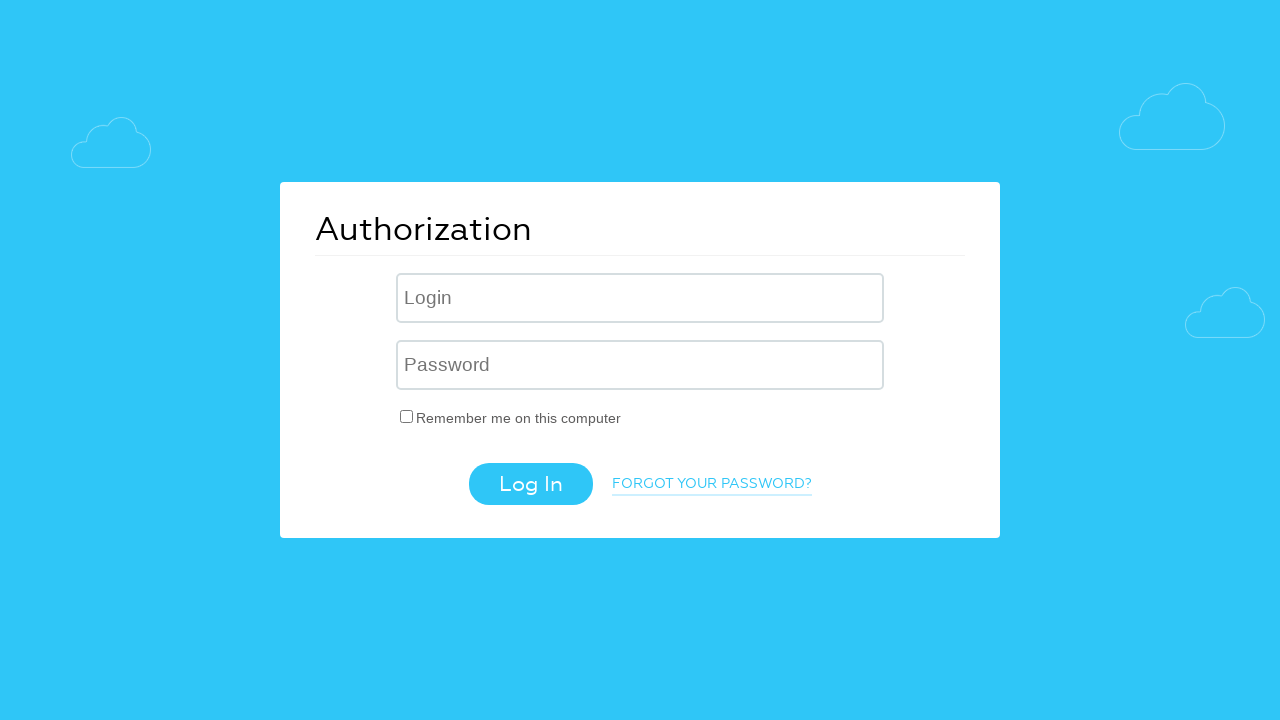